Tests context menu functionality by navigating to the context menu page and right-clicking on the designated area

Starting URL: https://the-internet.herokuapp.com/

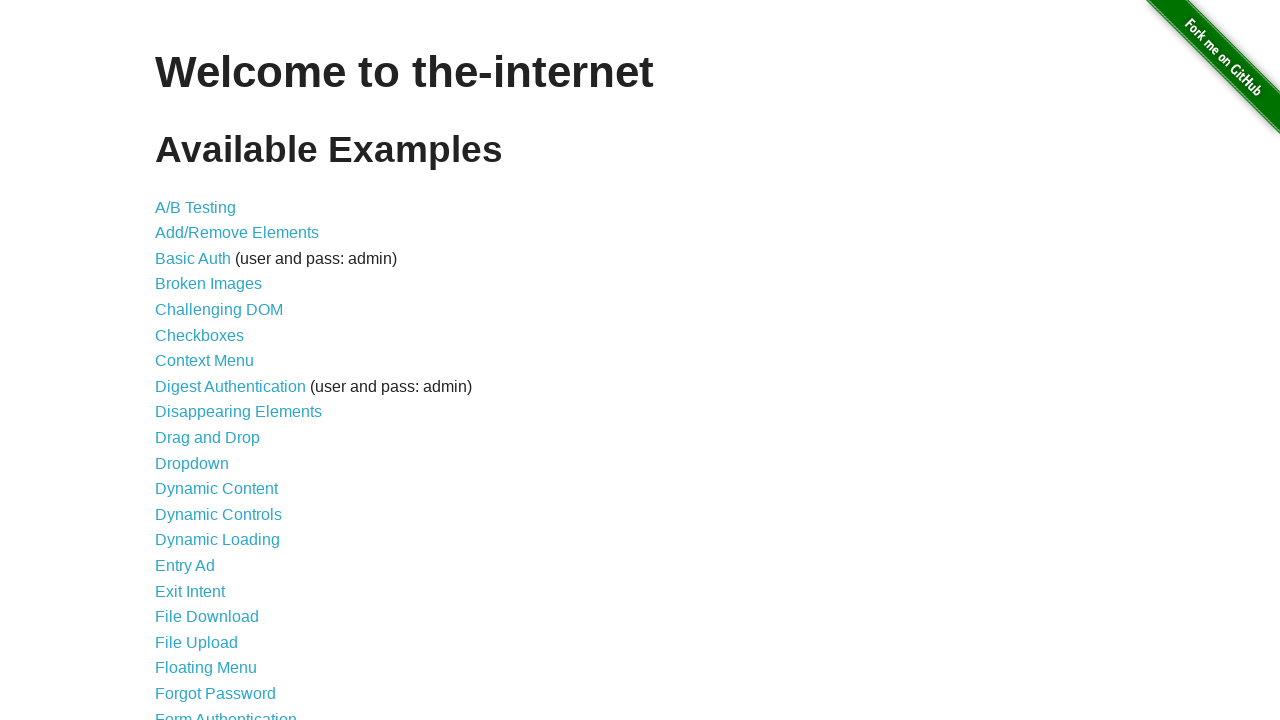

Clicked on Context Menu link at (204, 361) on a[href*='context']
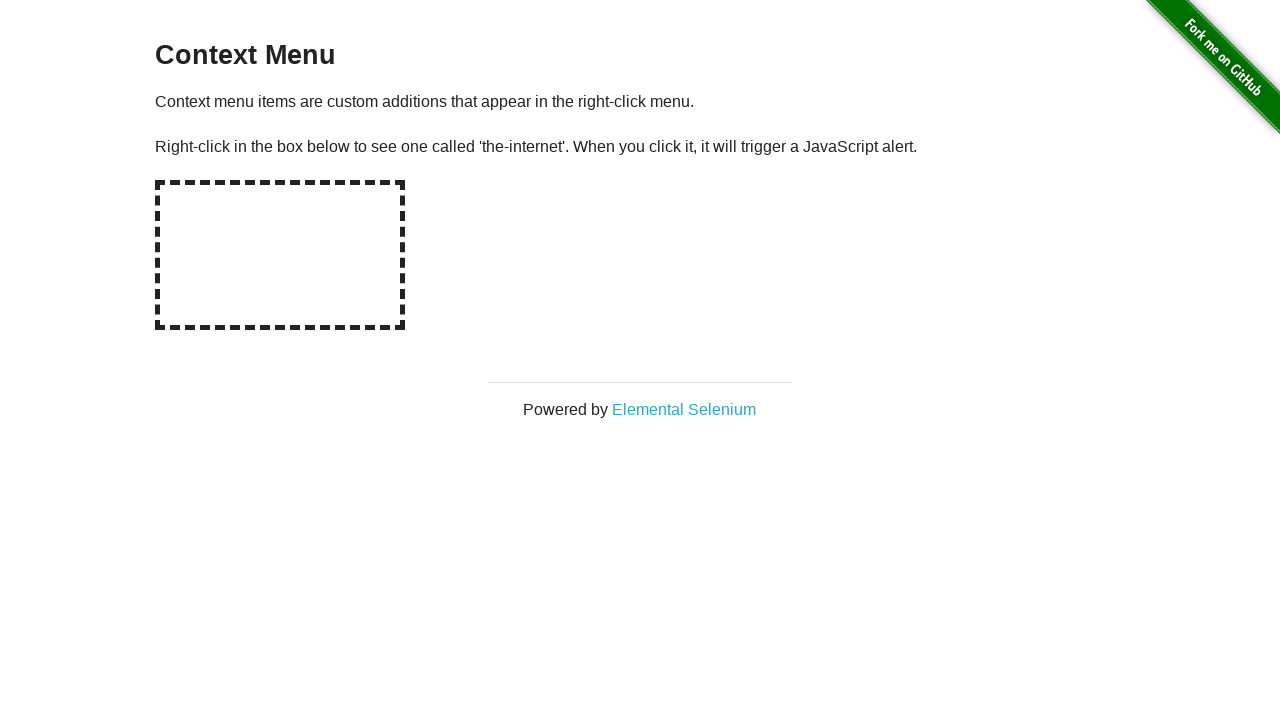

Right-clicked on the hot-spot element at (280, 255) on #hot-spot
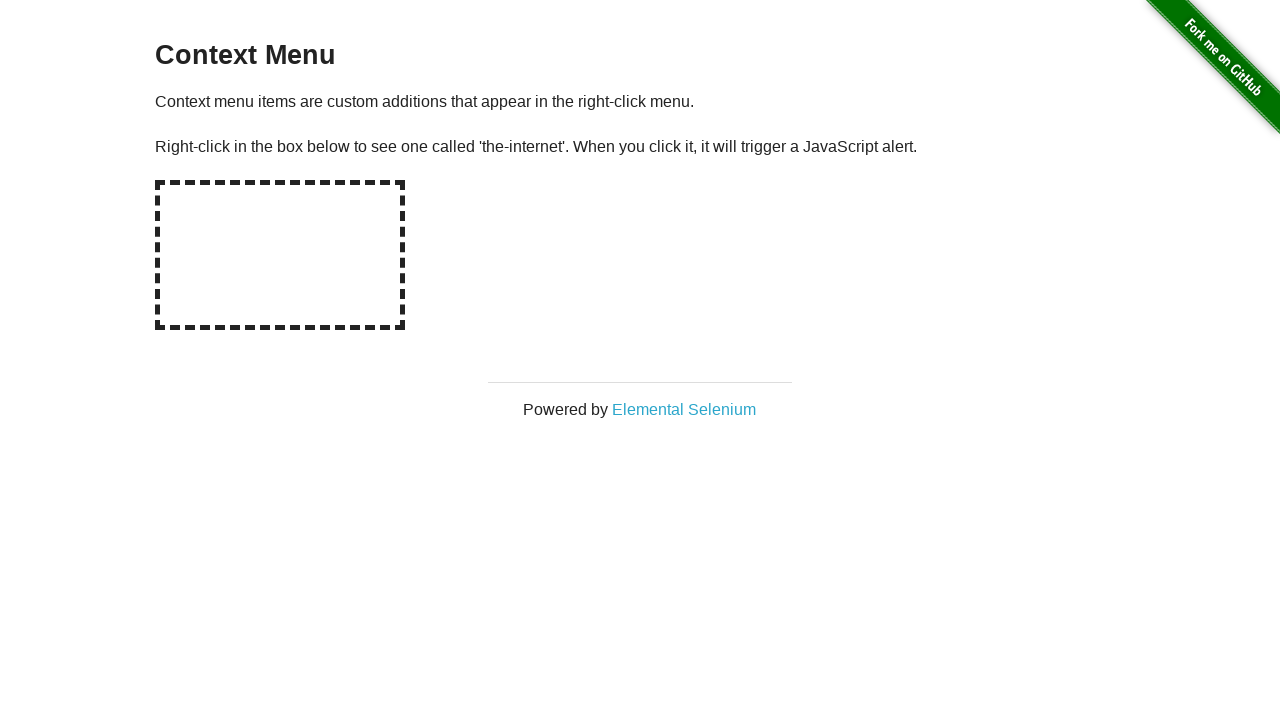

Set up dialog handler to accept alert
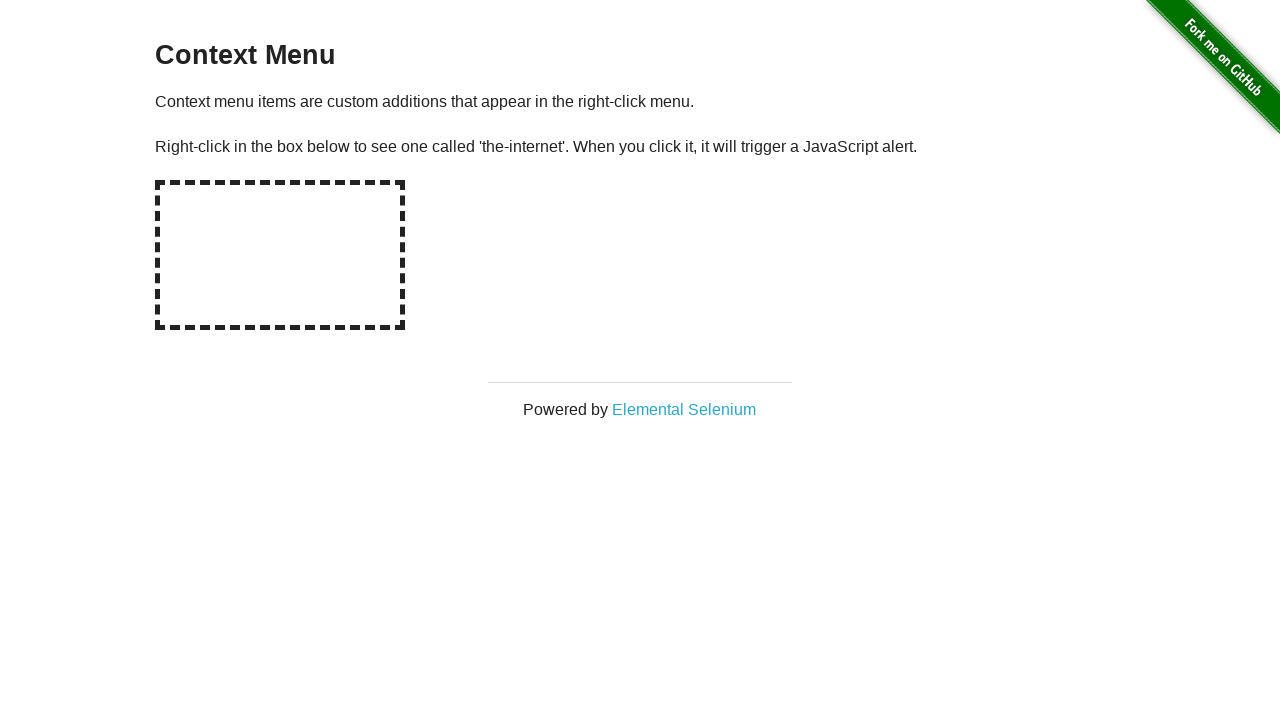

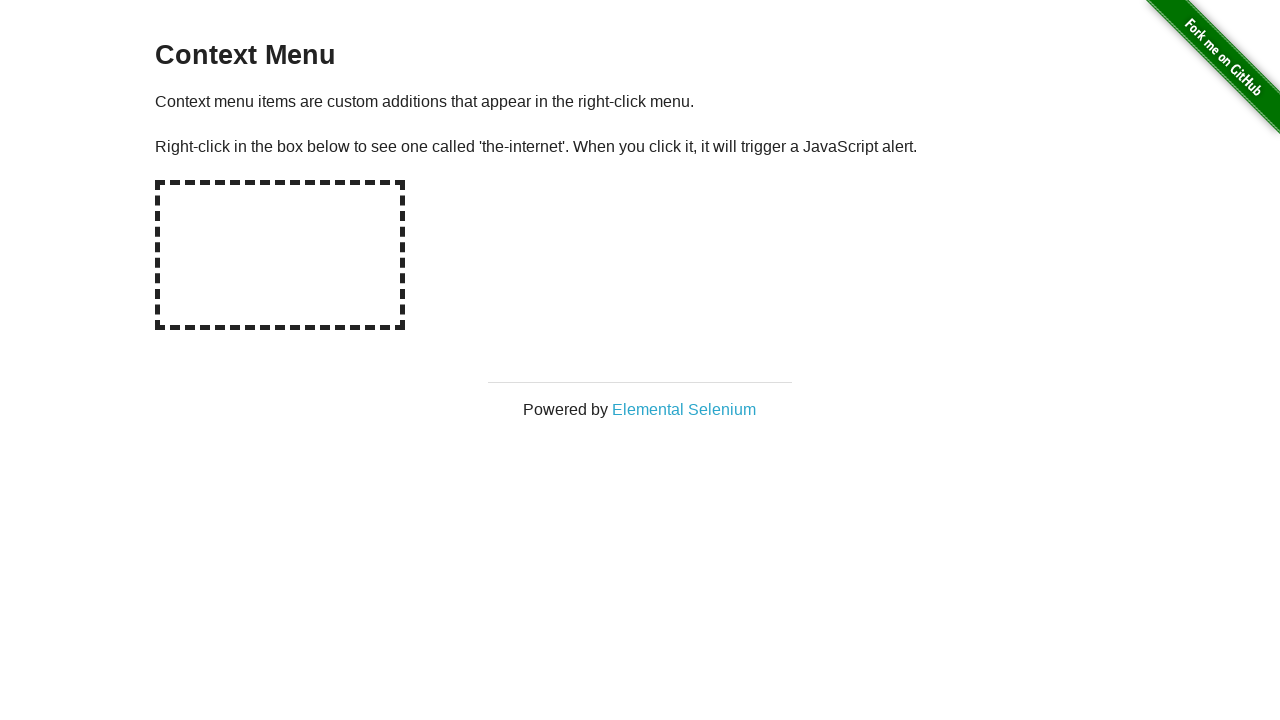